Tests select dropdown functionality by selecting options using different methods (by text, value, and index) and verifying all available options

Starting URL: https://testautomationpractice.blogspot.com/

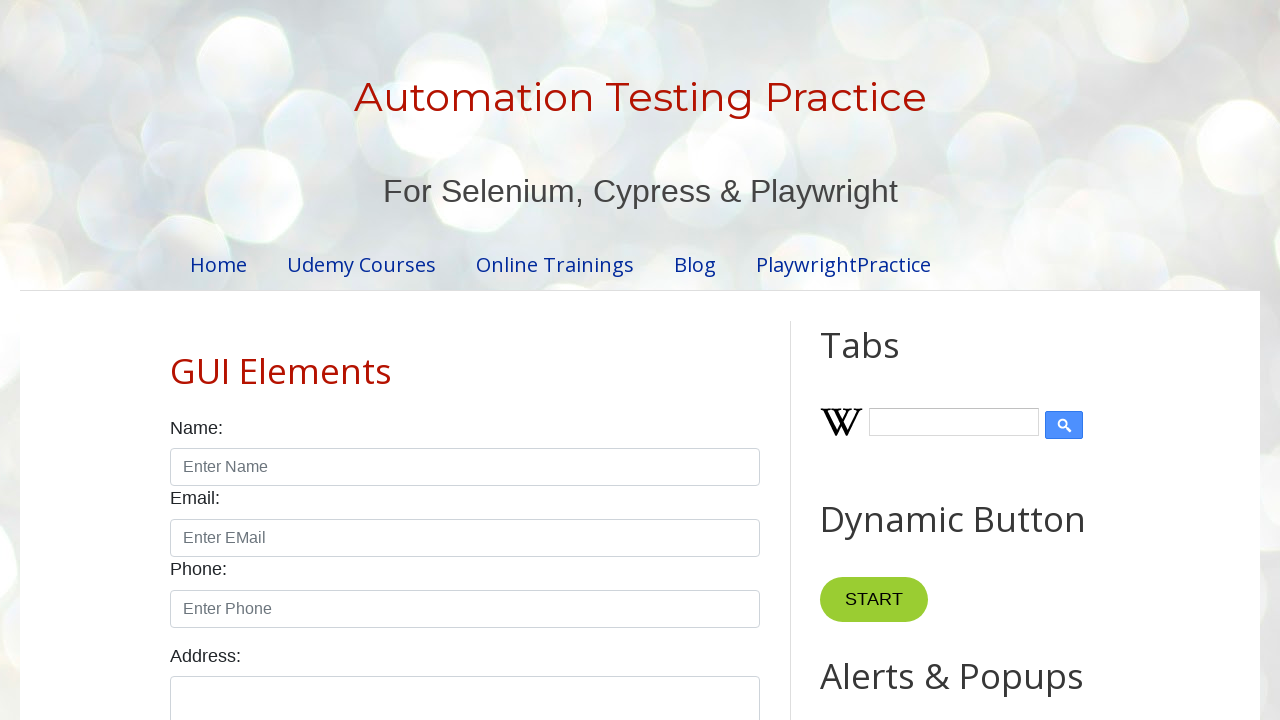

Located the country dropdown element
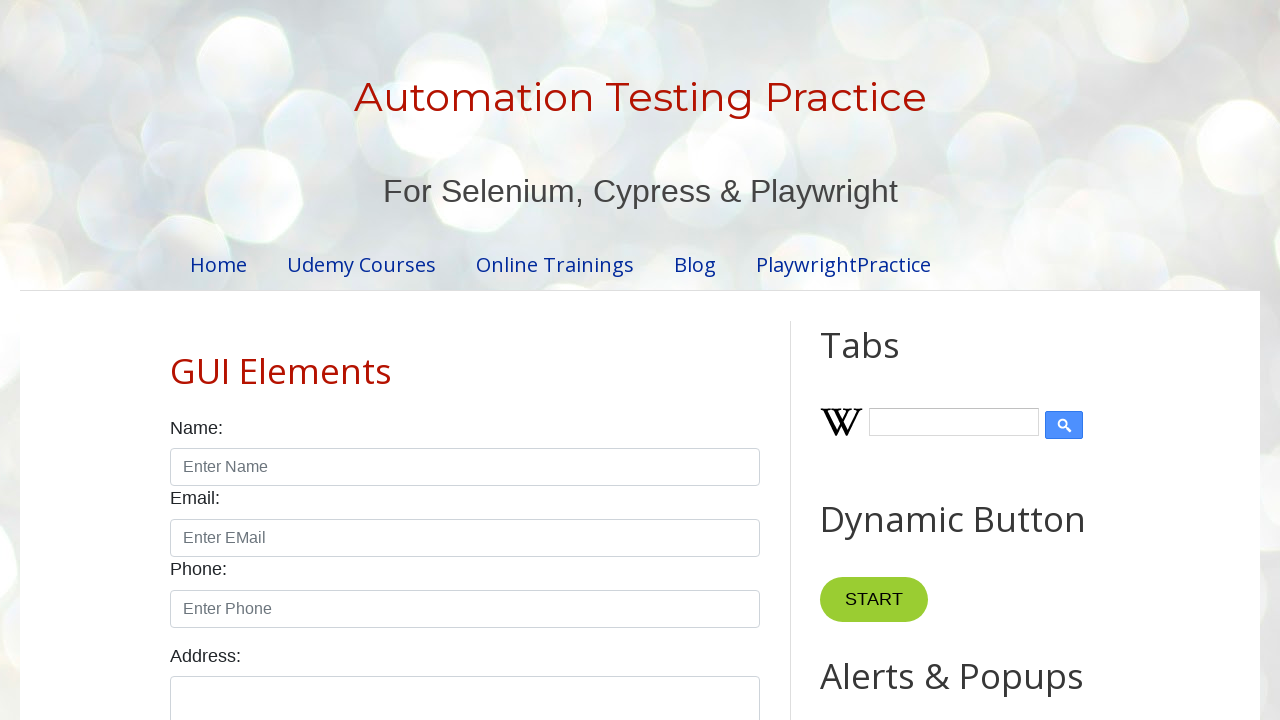

Clicked on the country dropdown to open it at (465, 360) on select#country
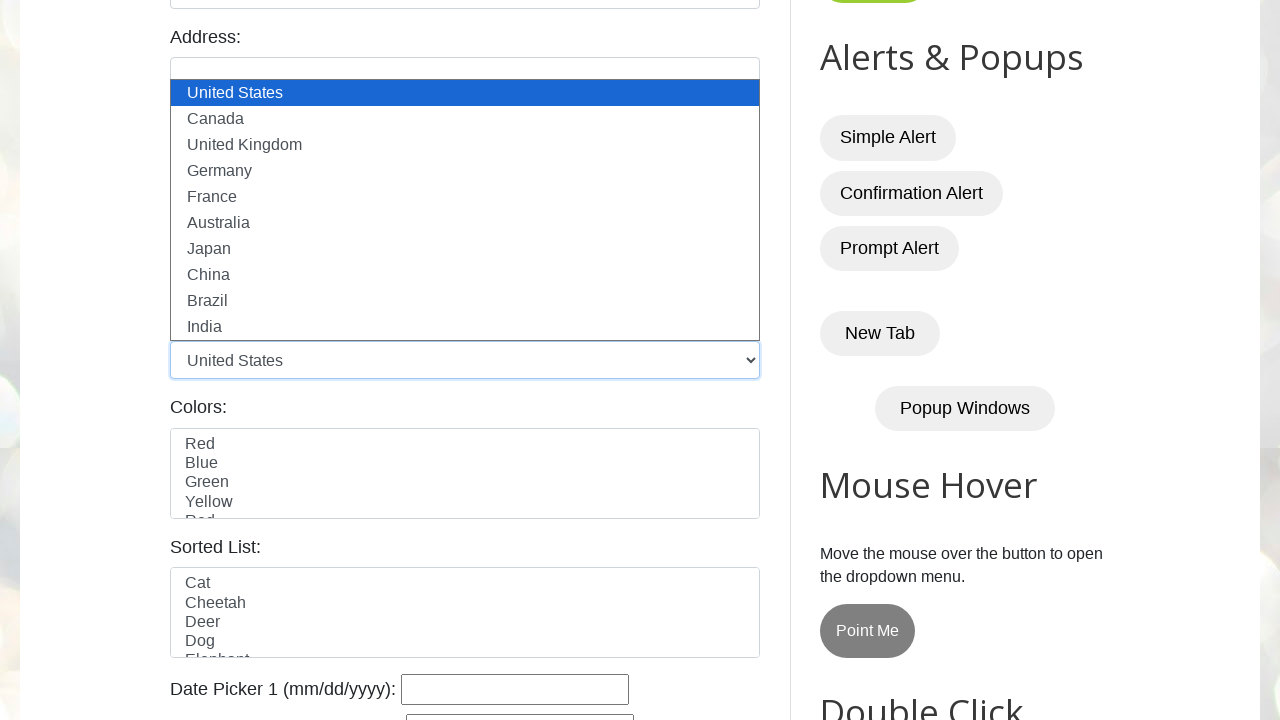

Selected 'India' option by visible text on select#country
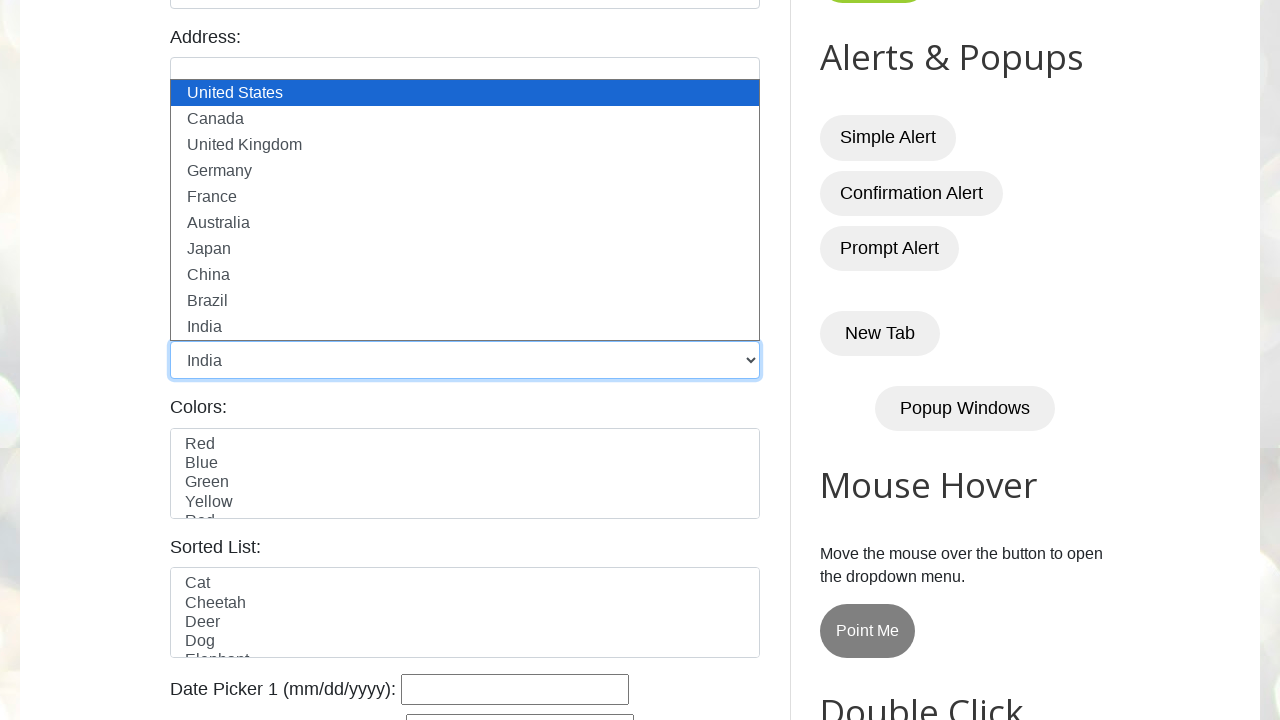

Selected option by value 'uk' on select#country
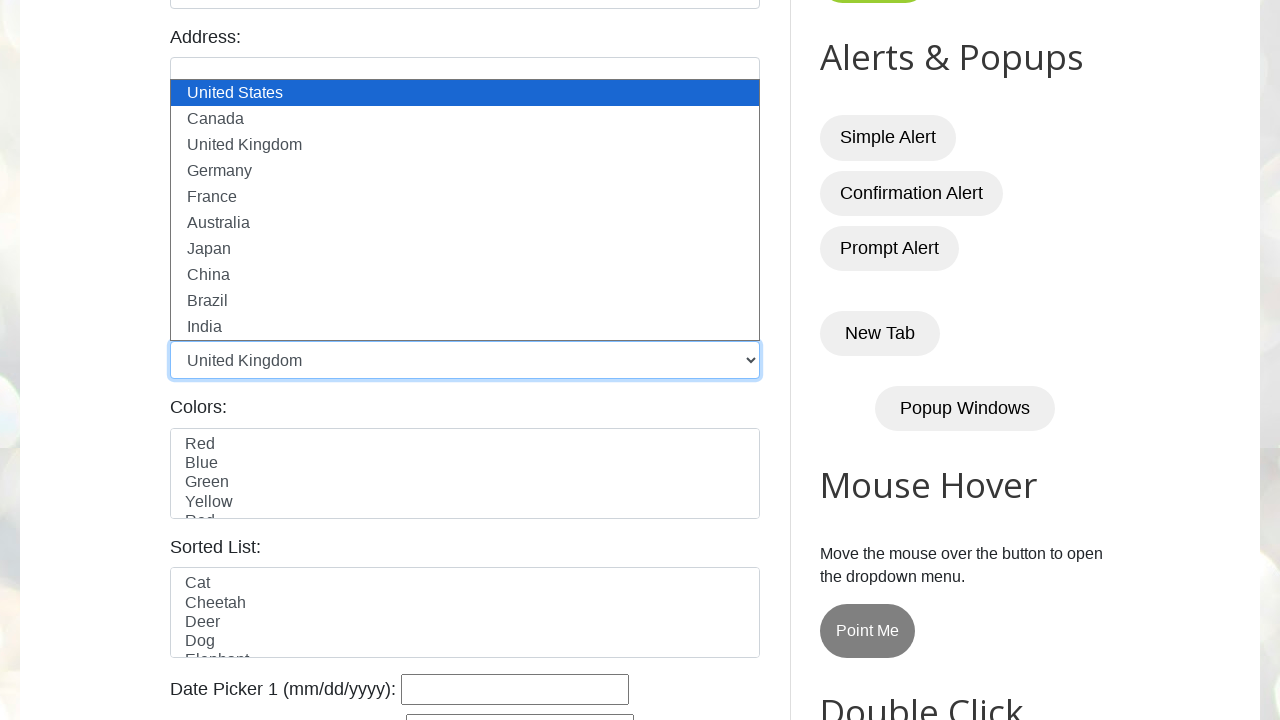

Selected option at index 5 on select#country
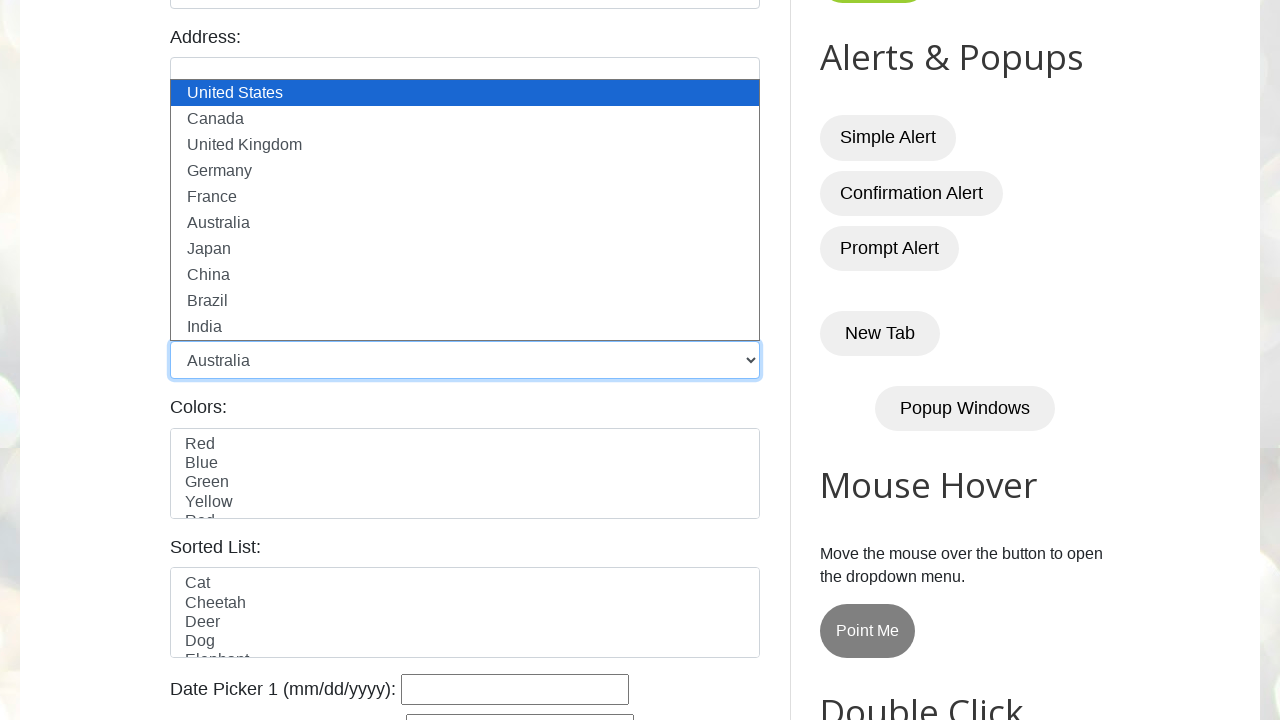

Retrieved all dropdown options - Total: 10 options
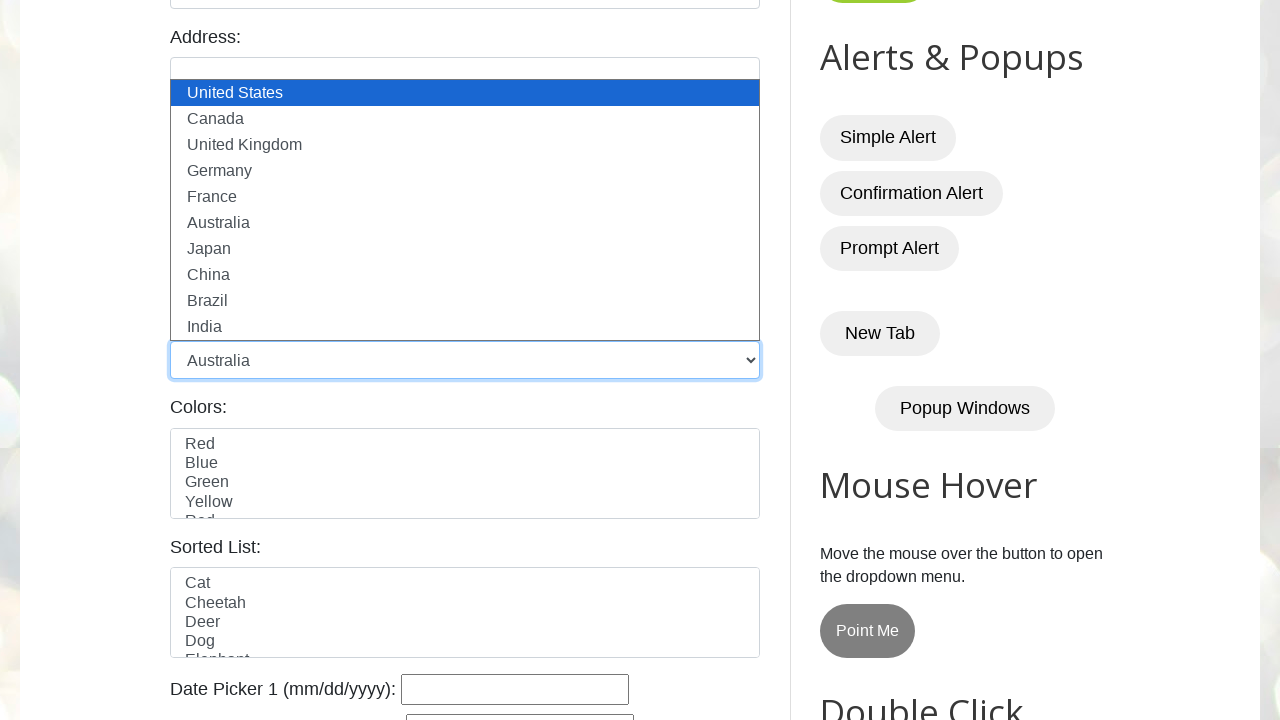

Printed all option text contents for verification
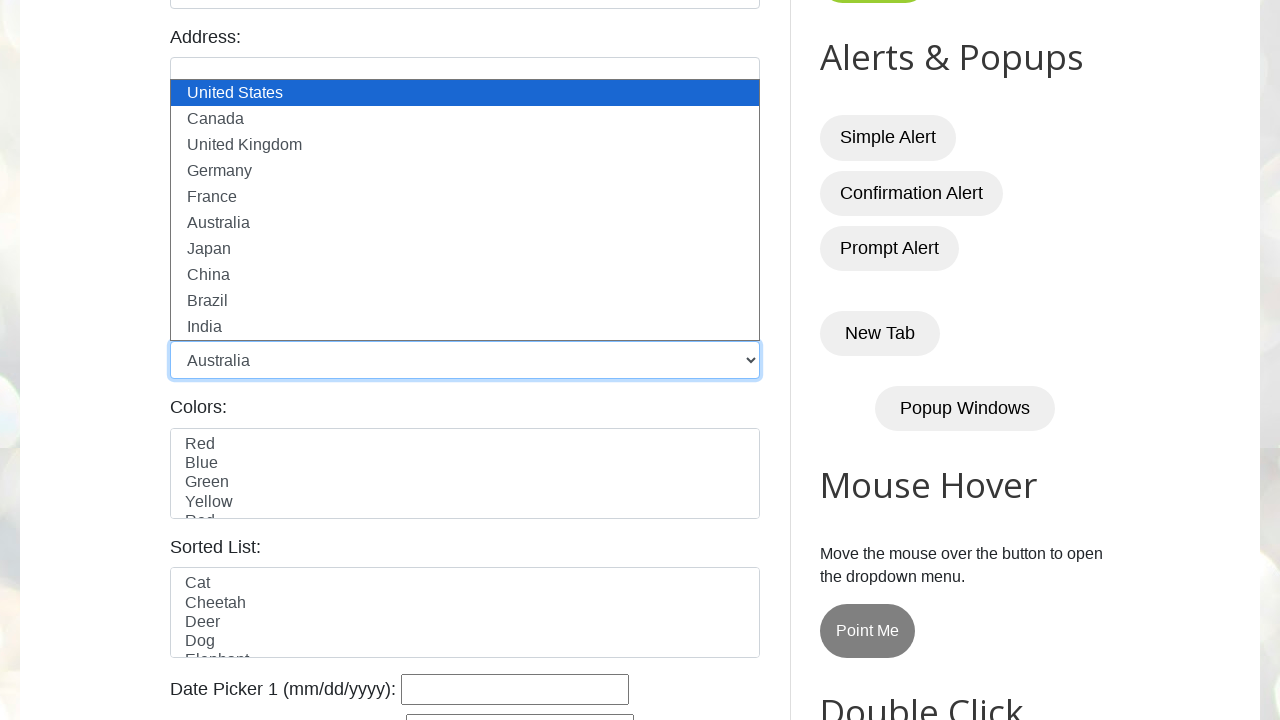

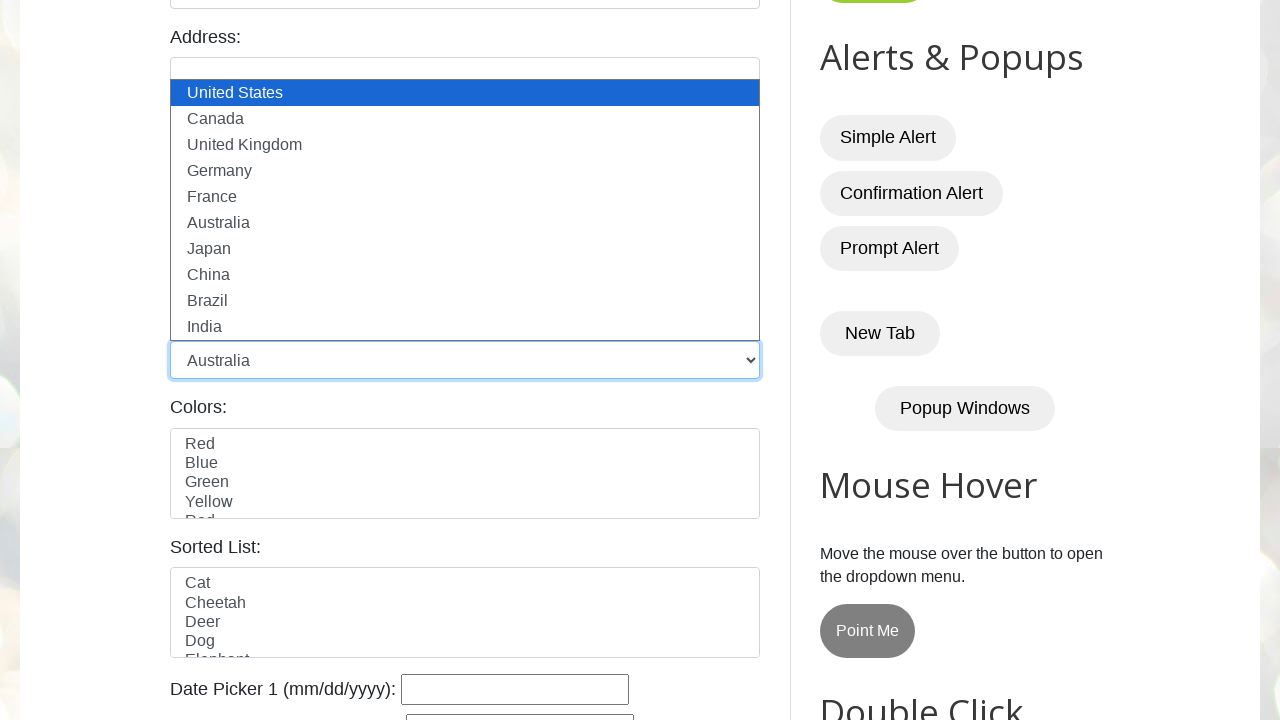